Tests registration form validation by submitting with empty address field

Starting URL: https://parabank.parasoft.com/parabank/register.htm

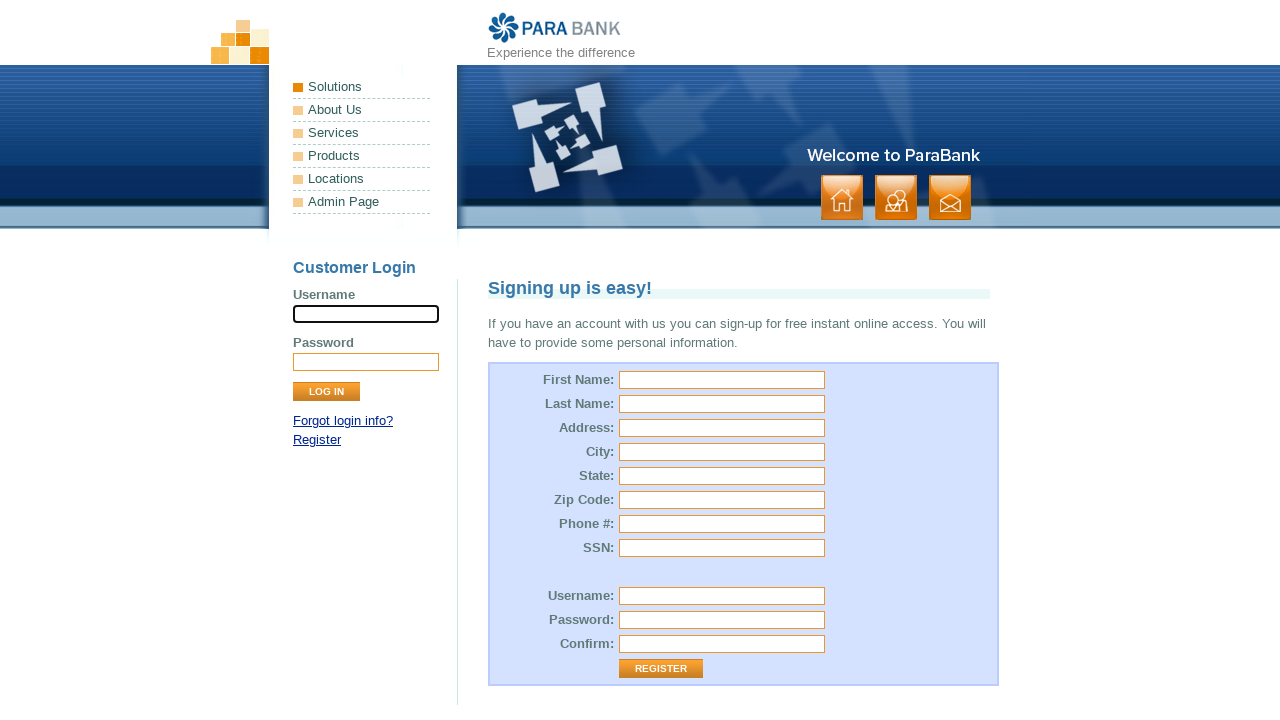

Filled first name field with 'Reny' on input[id='customer.firstName']
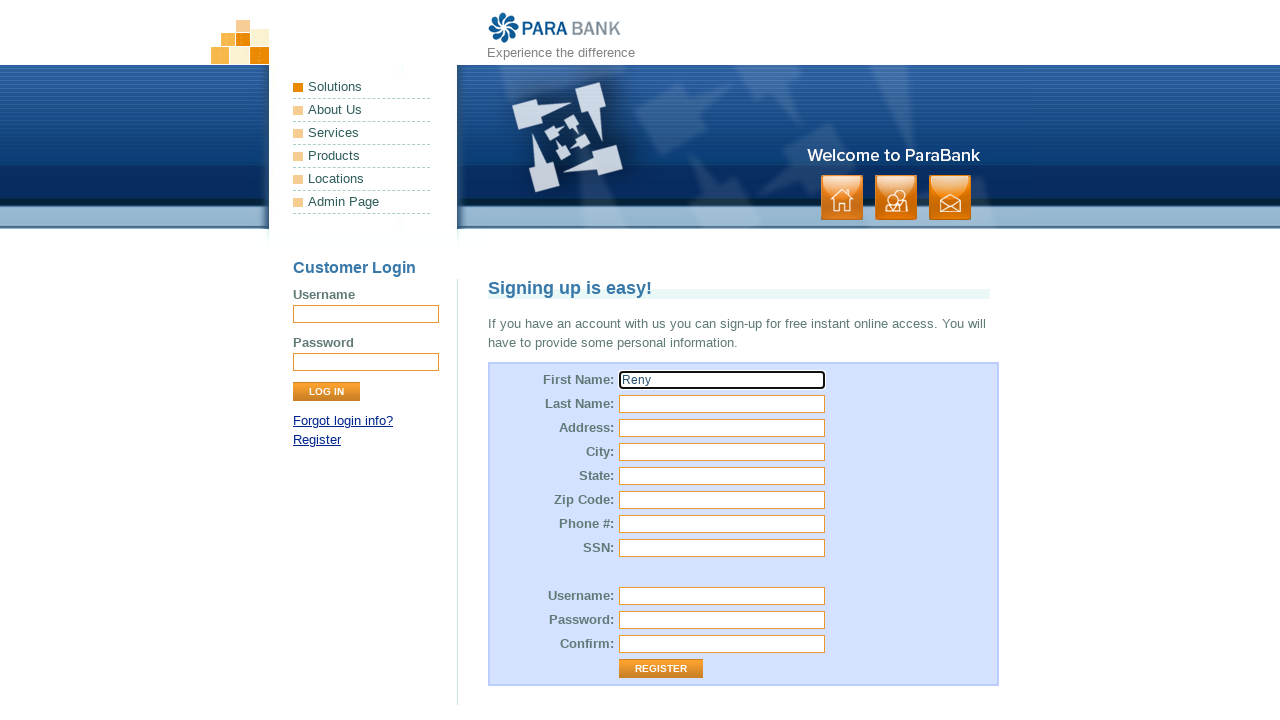

Filled last name field with 'Lopez' on input[id='customer.lastName']
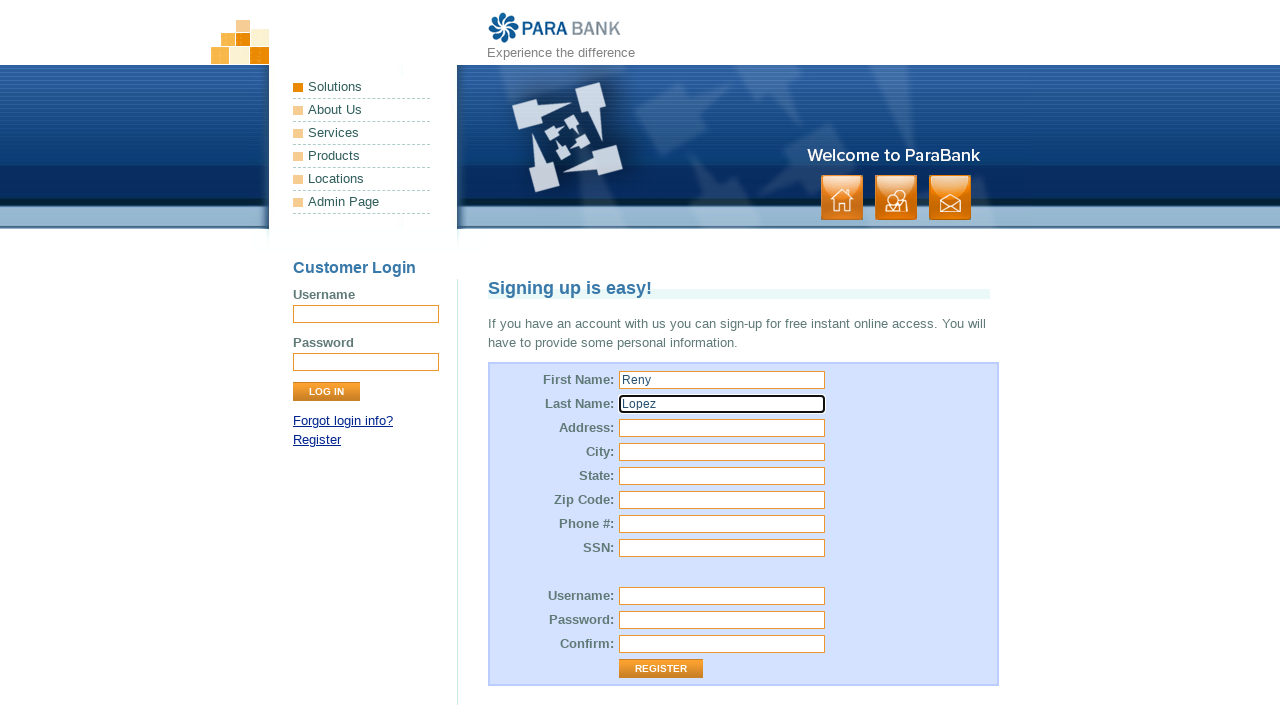

Filled city field with 'Mississauga' on input[id='customer.address.city']
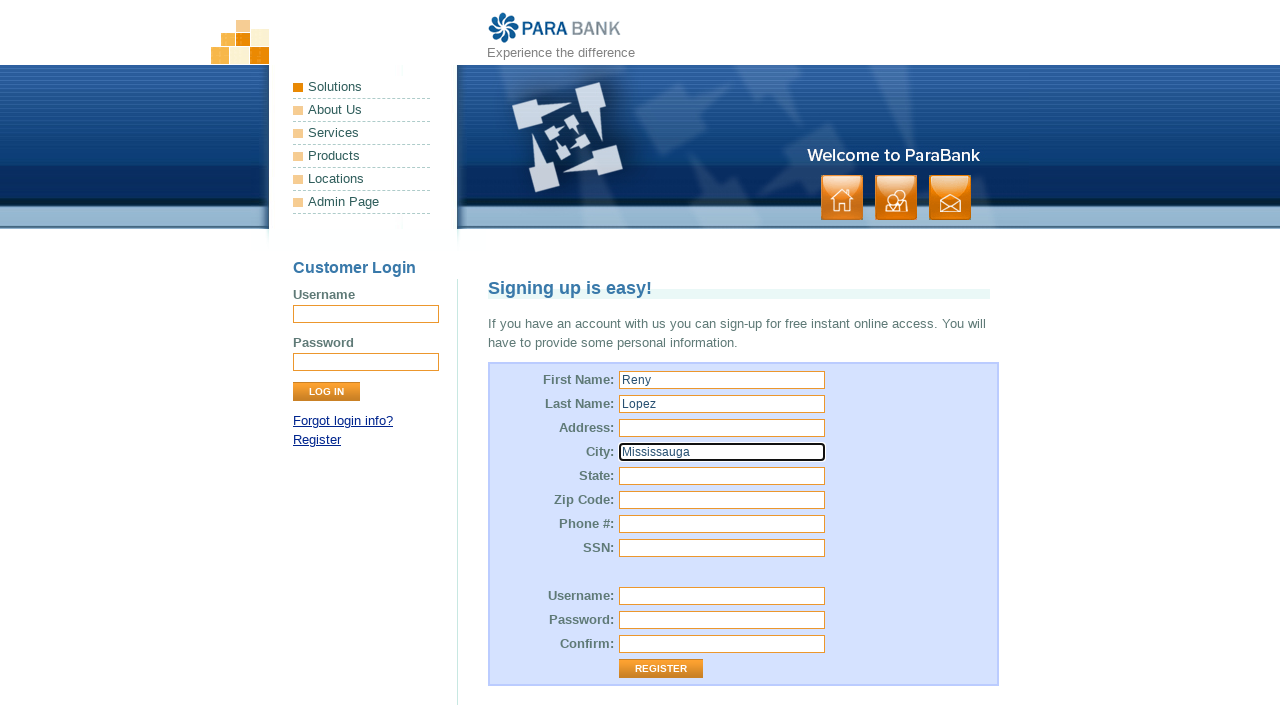

Filled state field with 'Ontario' on input[id='customer.address.state']
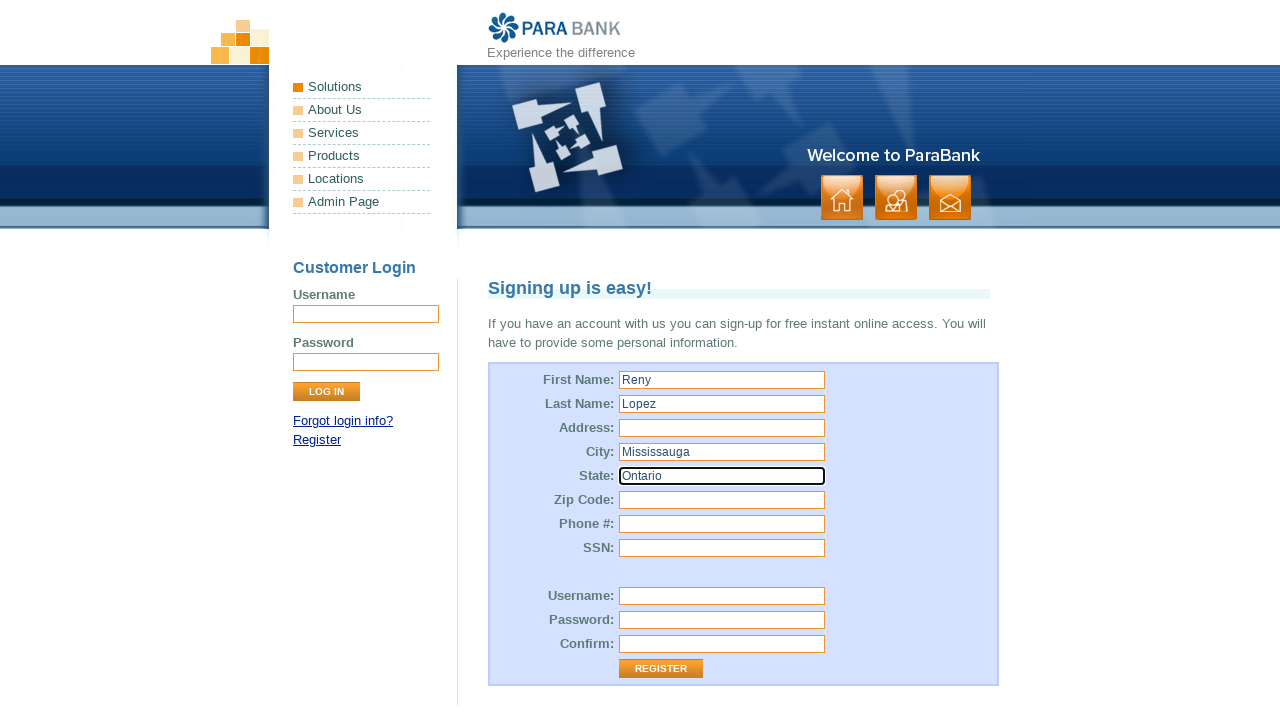

Filled zip code field with 'L4T2Y6' on input[id='customer.address.zipCode']
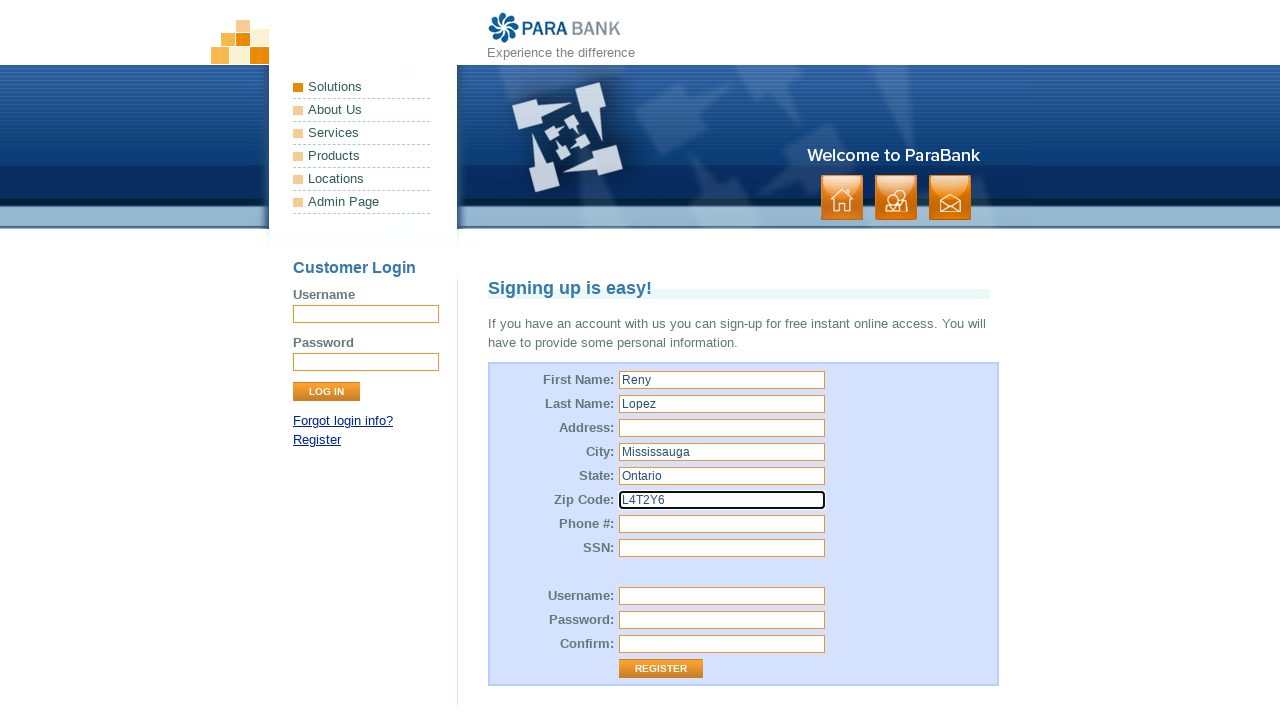

Filled SSN field with '1234' on input[id='customer.ssn']
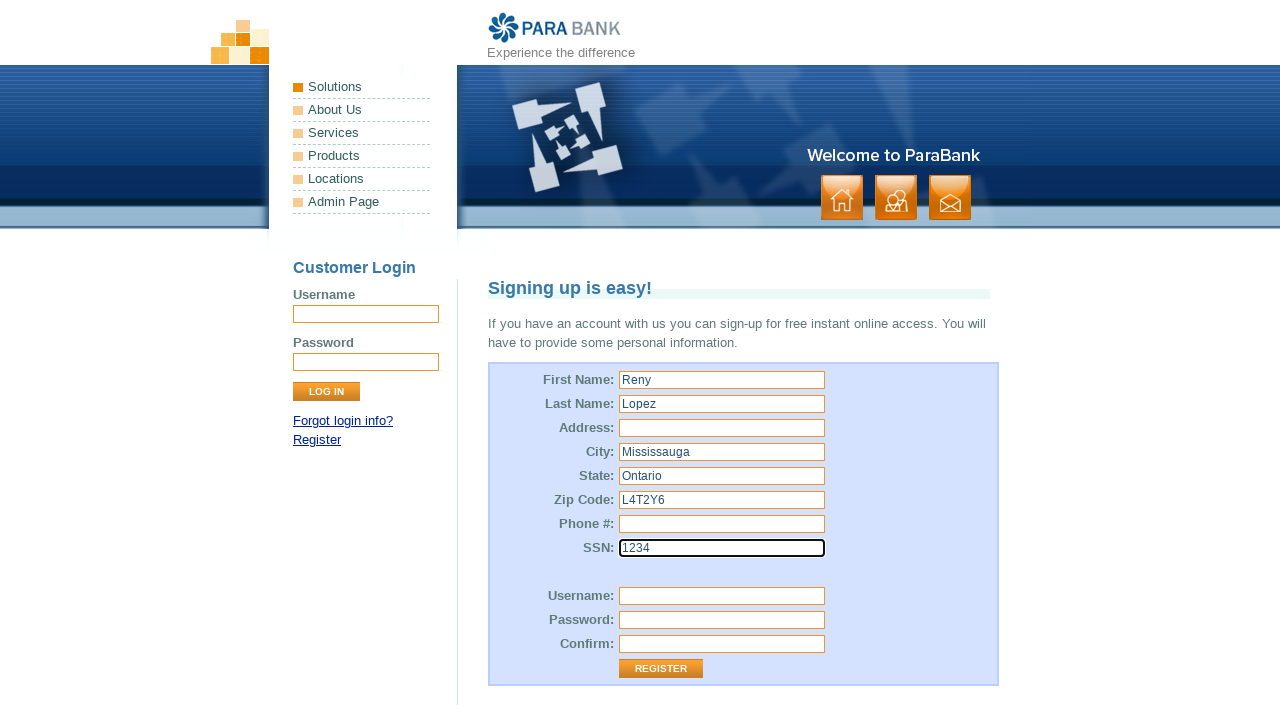

Filled phone number field with '6474049982' on input[id='customer.phoneNumber']
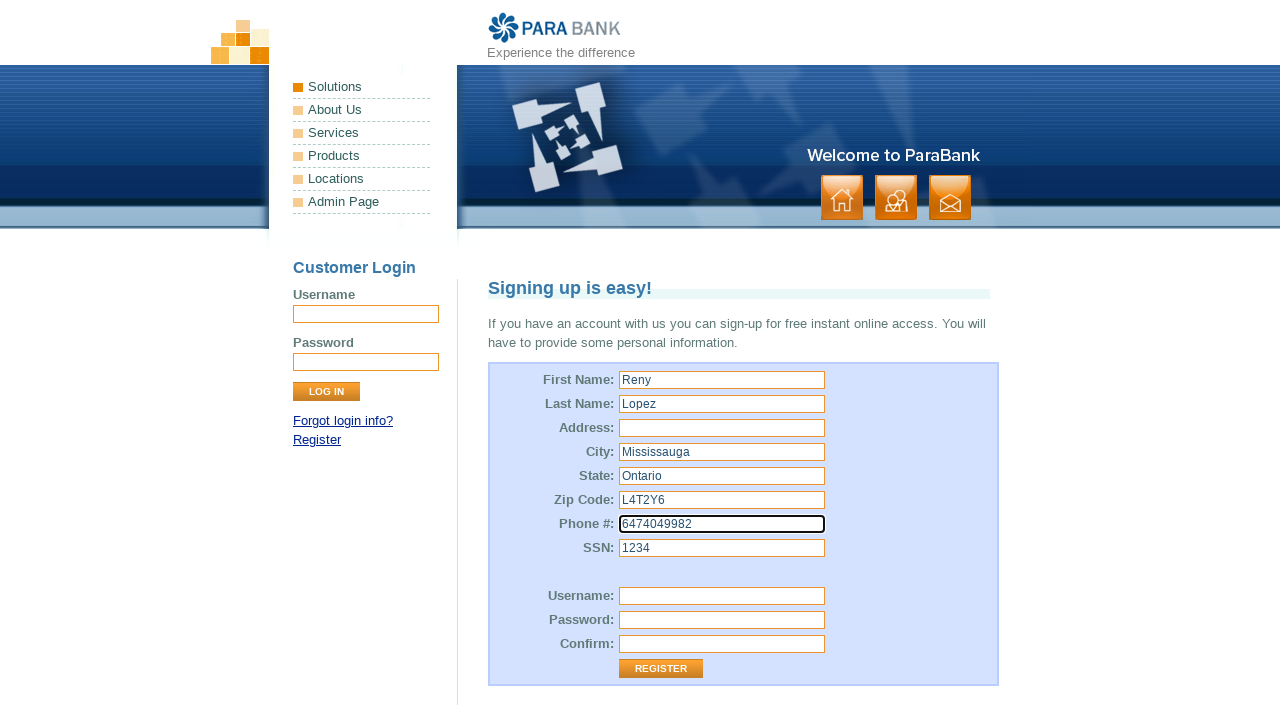

Filled username field with 'RenyLopez' on input[id='customer.username']
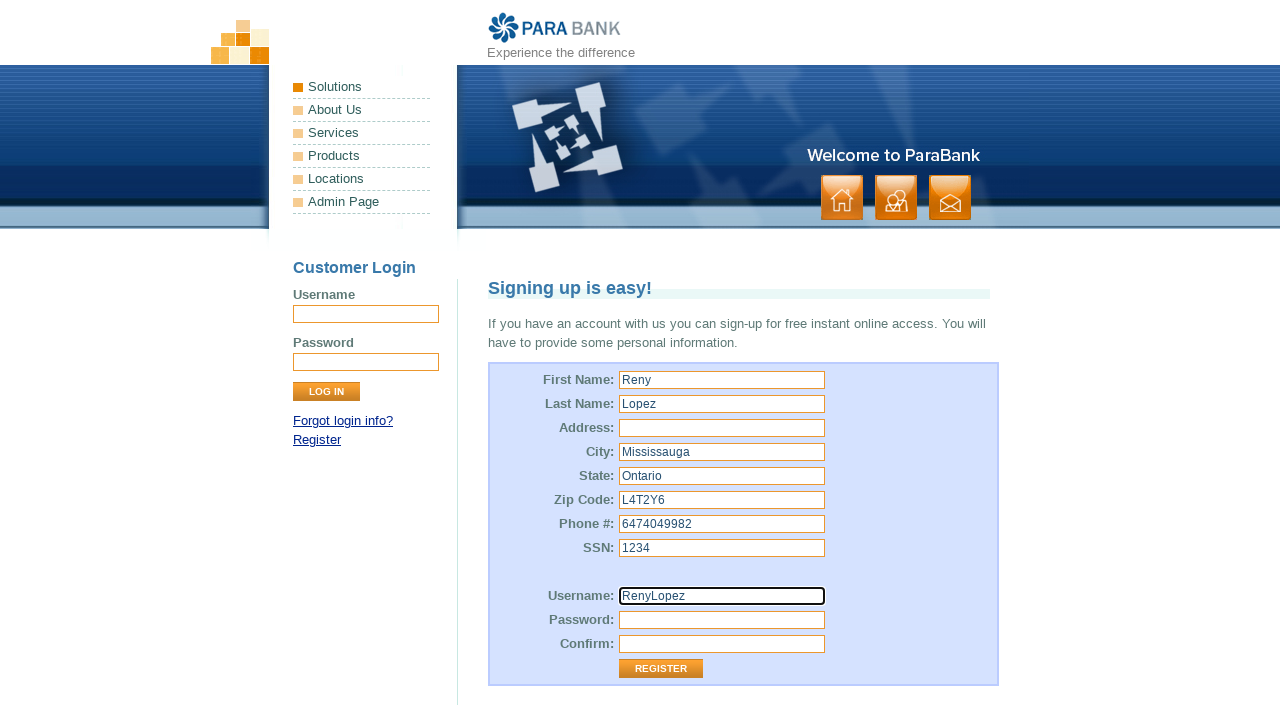

Filled password field with 'RenyJLopez' on input[id='customer.password']
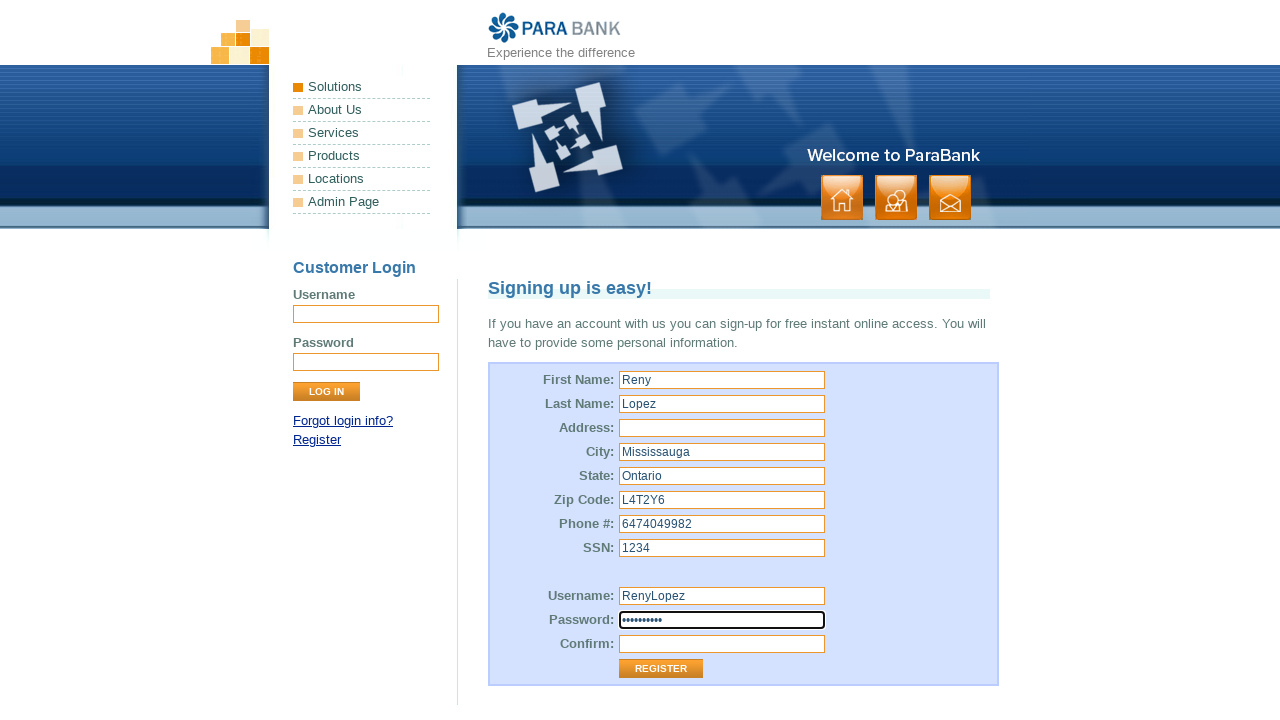

Filled repeated password field with 'RenyJLopez' on input[id='repeatedPassword']
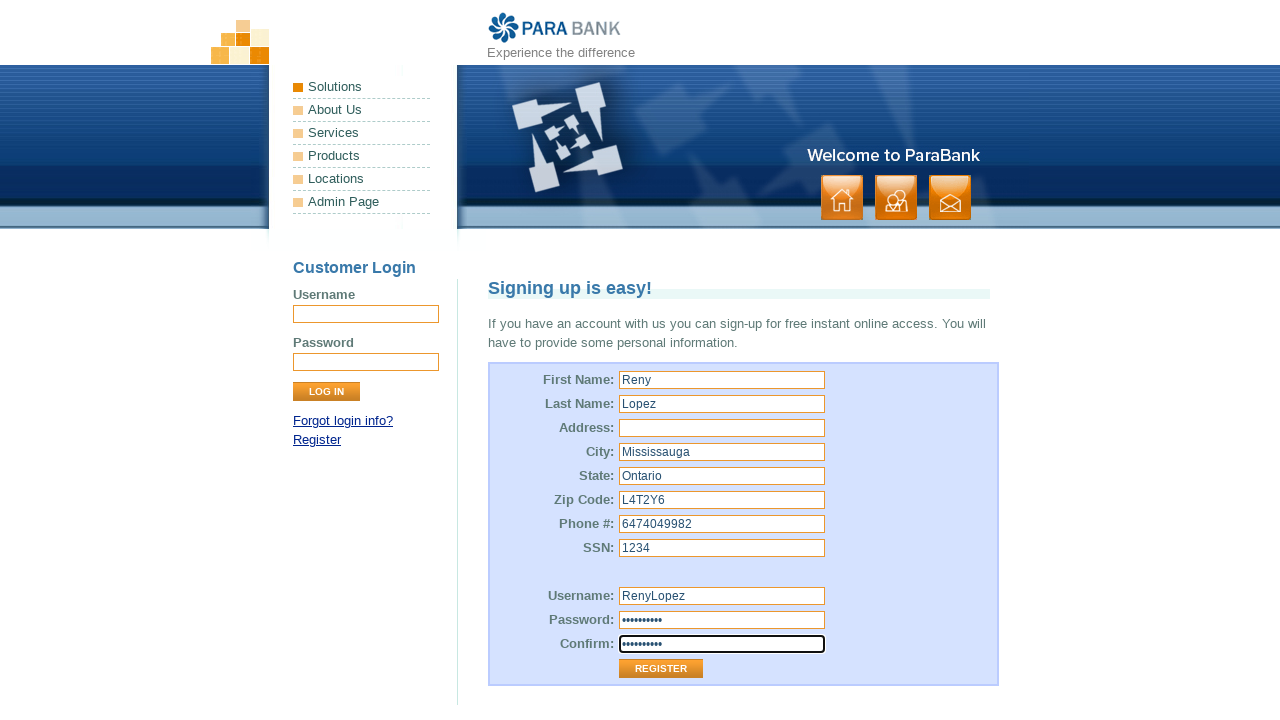

Clicked Register button to submit form with empty address field at (661, 669) on input[value='Register']
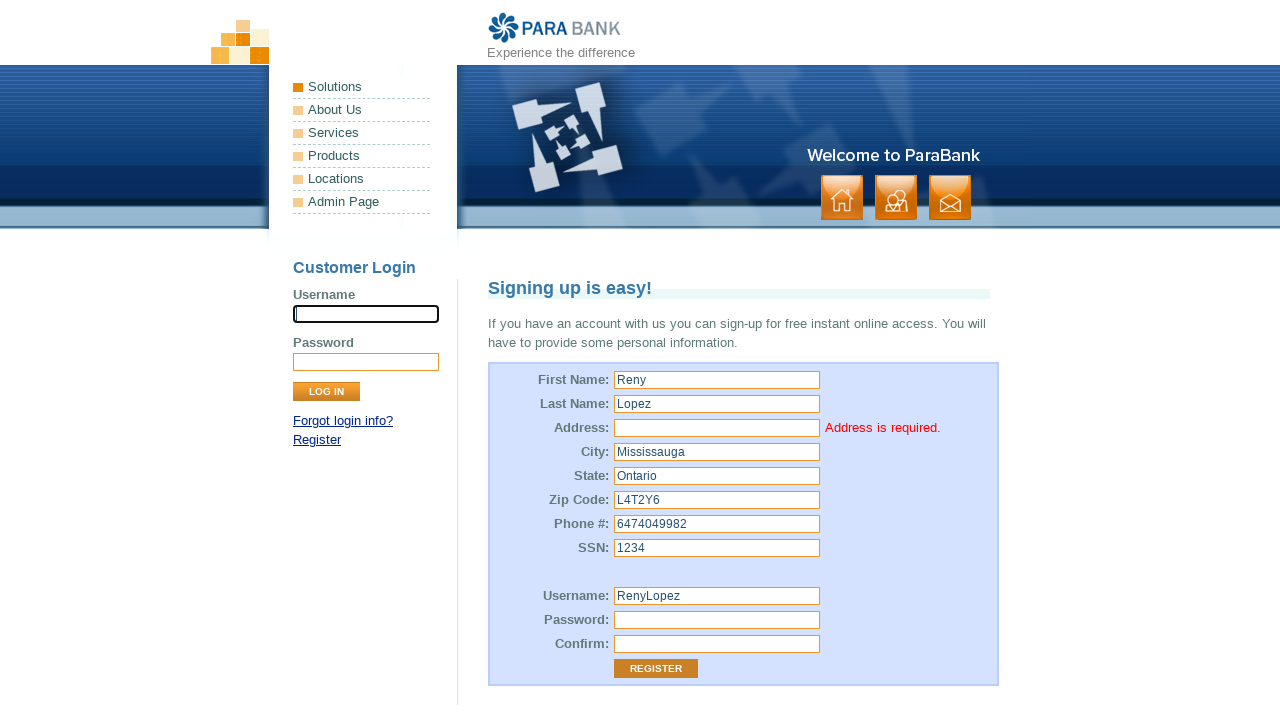

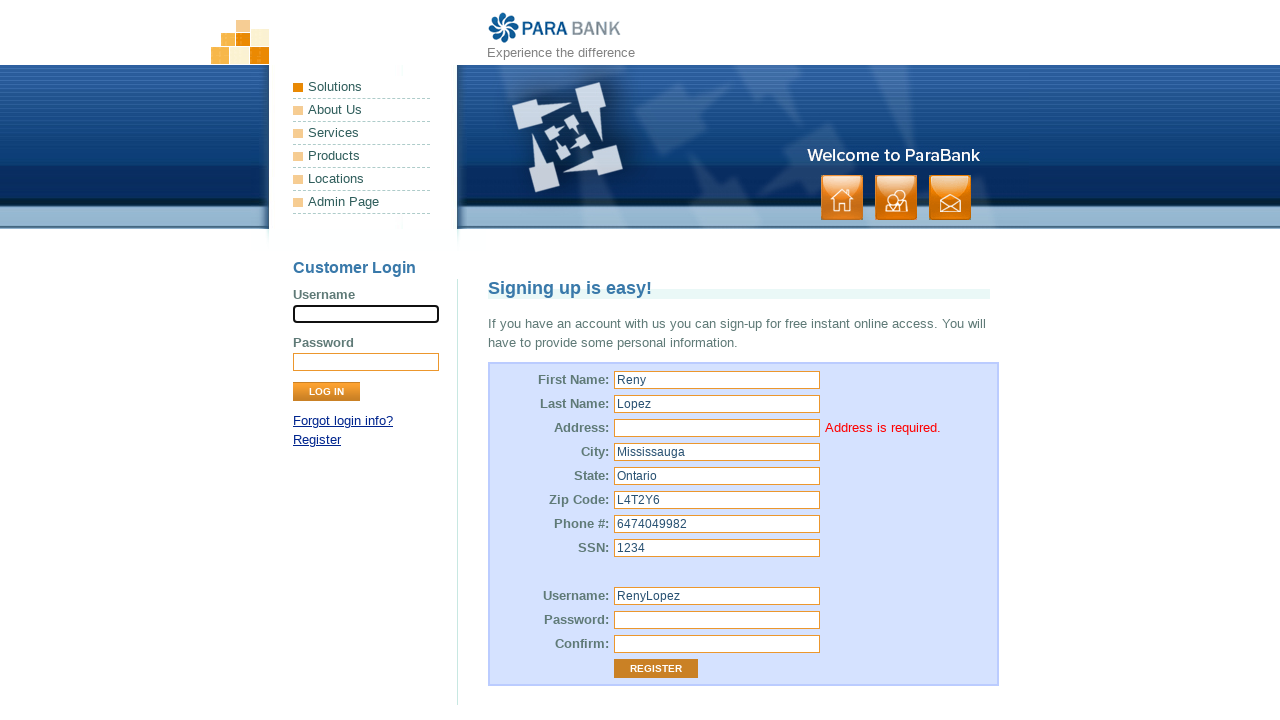